Tests JavaScript prompt alert by clicking the prompt button, entering text, and accepting the alert

Starting URL: https://the-internet.herokuapp.com/javascript_alerts

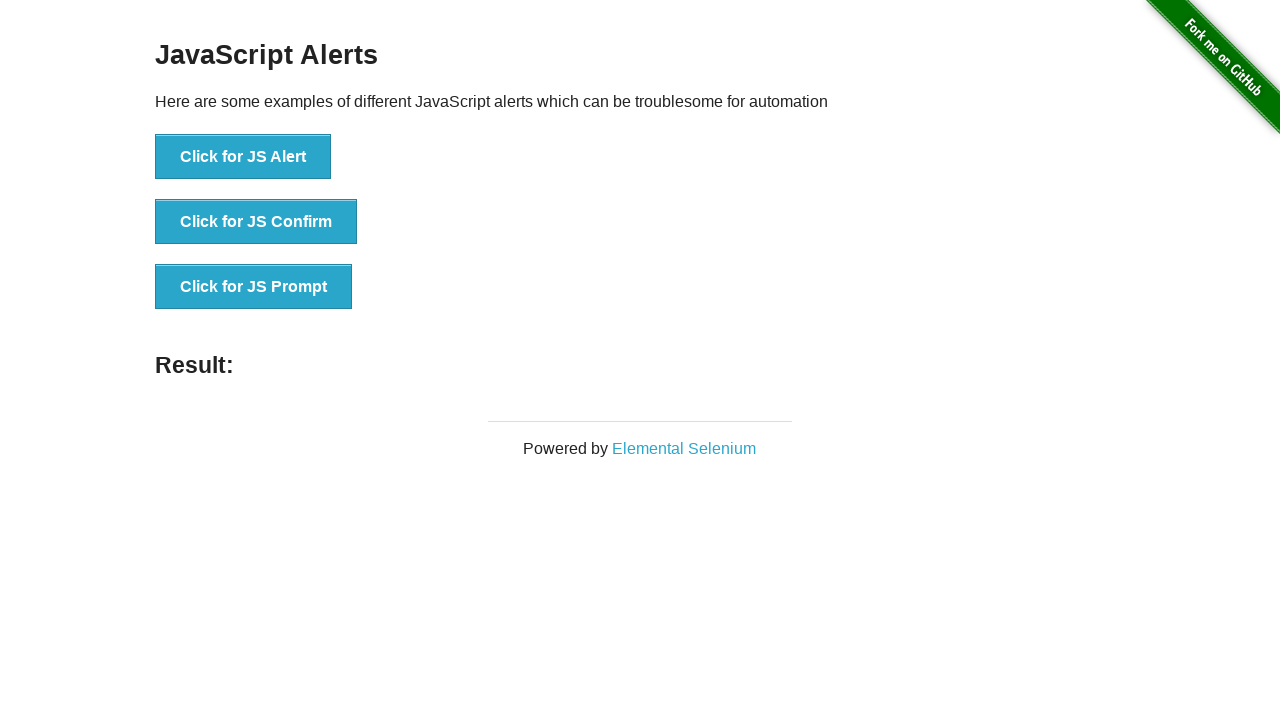

Clicked the JS Prompt button at (254, 287) on button:has-text('Click for JS Prompt')
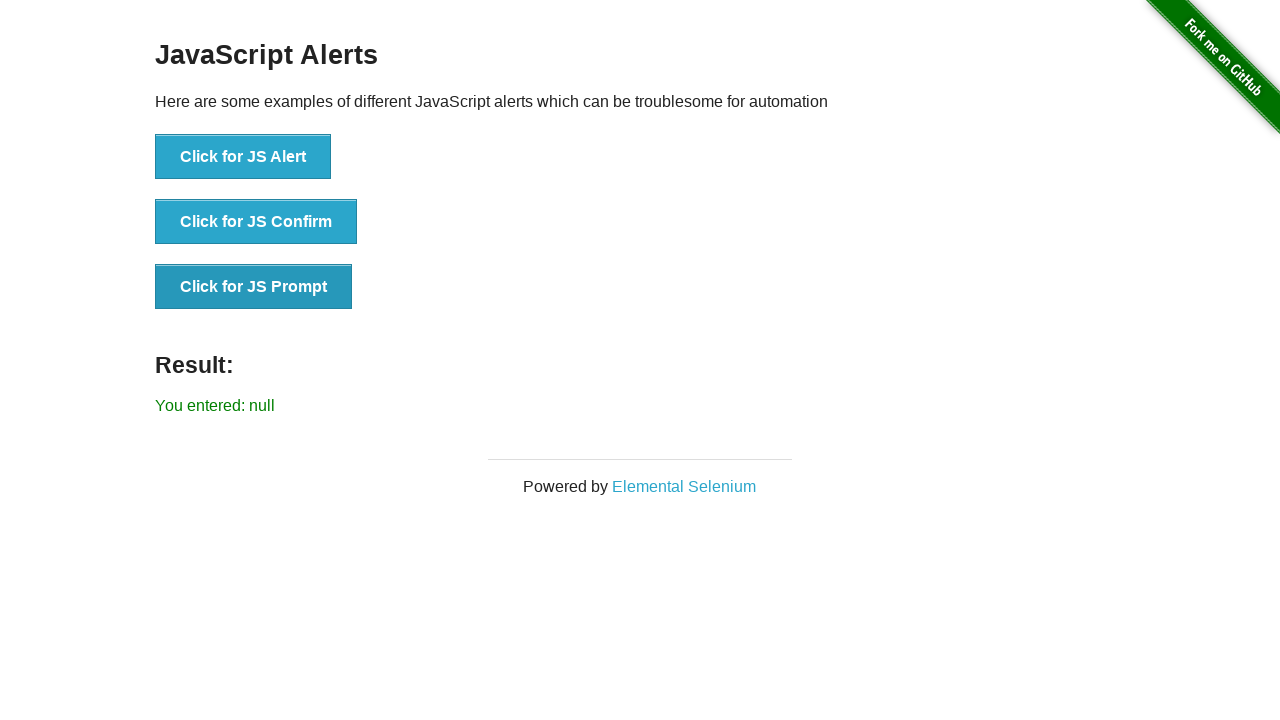

Set up dialog handler to accept prompt with text 'neha'
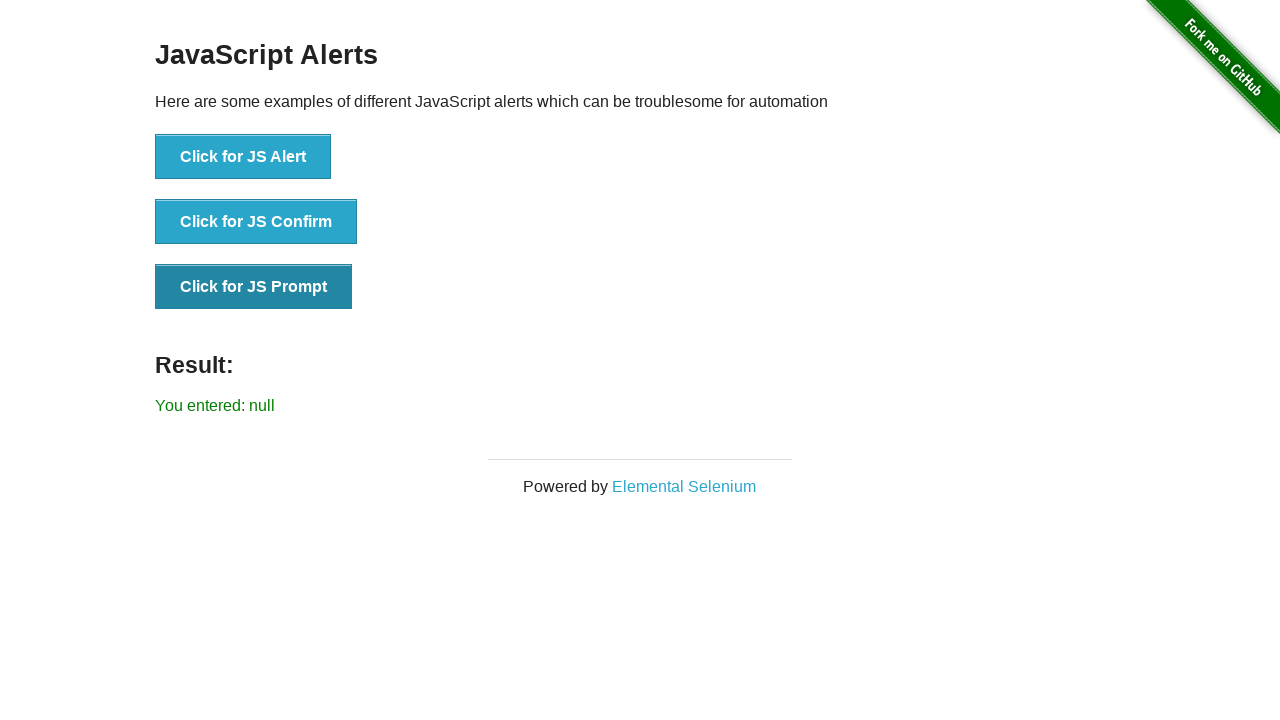

Verified result text is displayed after accepting prompt
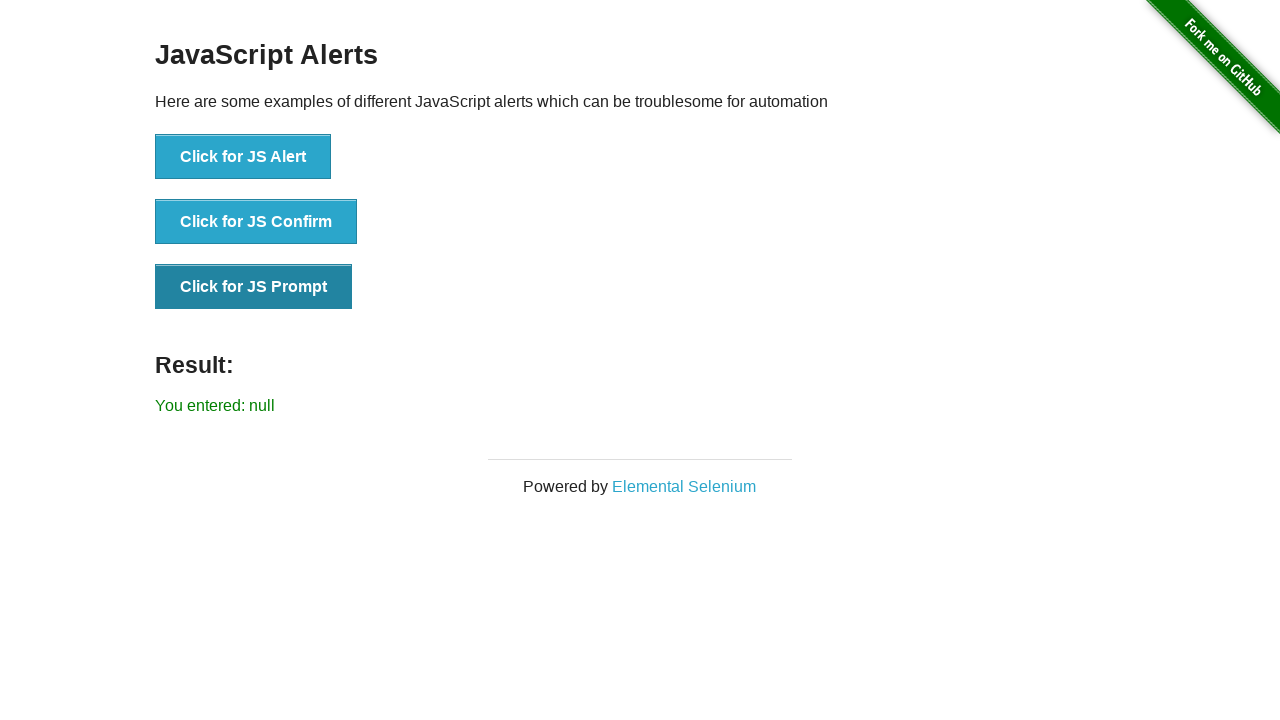

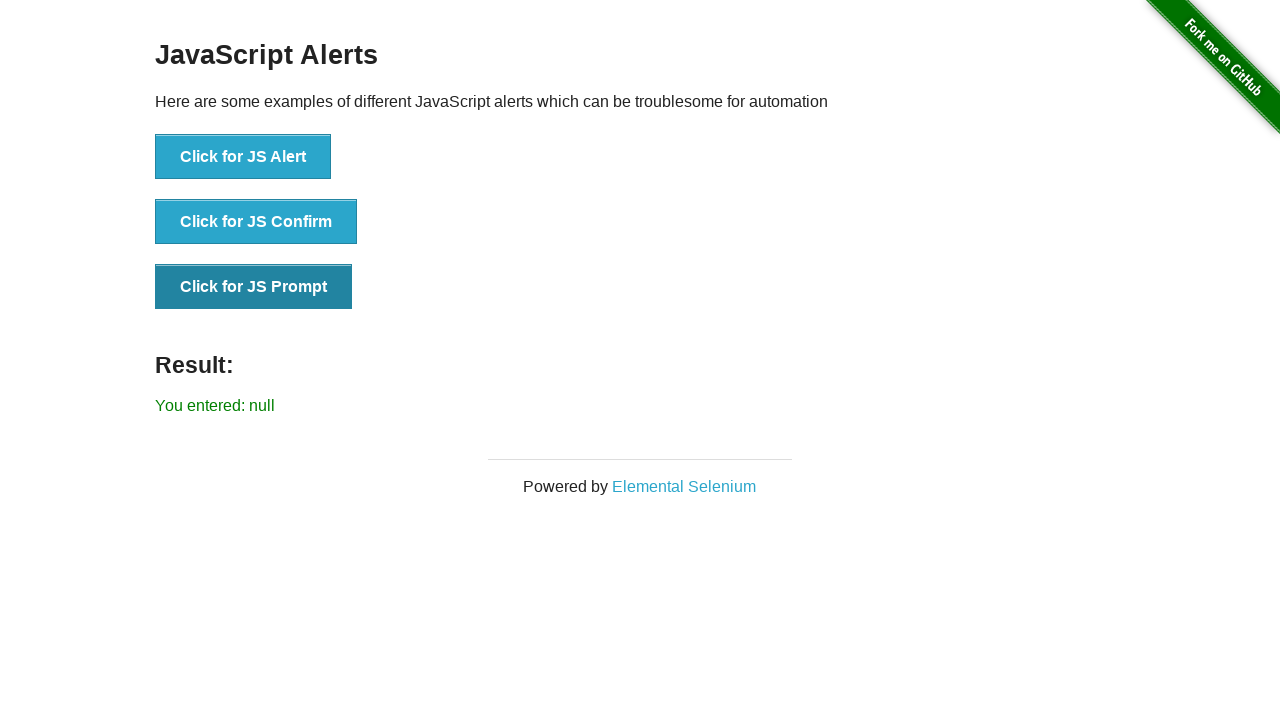